Simple navigation test that loads the QQ homepage using PhantomJS browser

Starting URL: http://www.qq.com

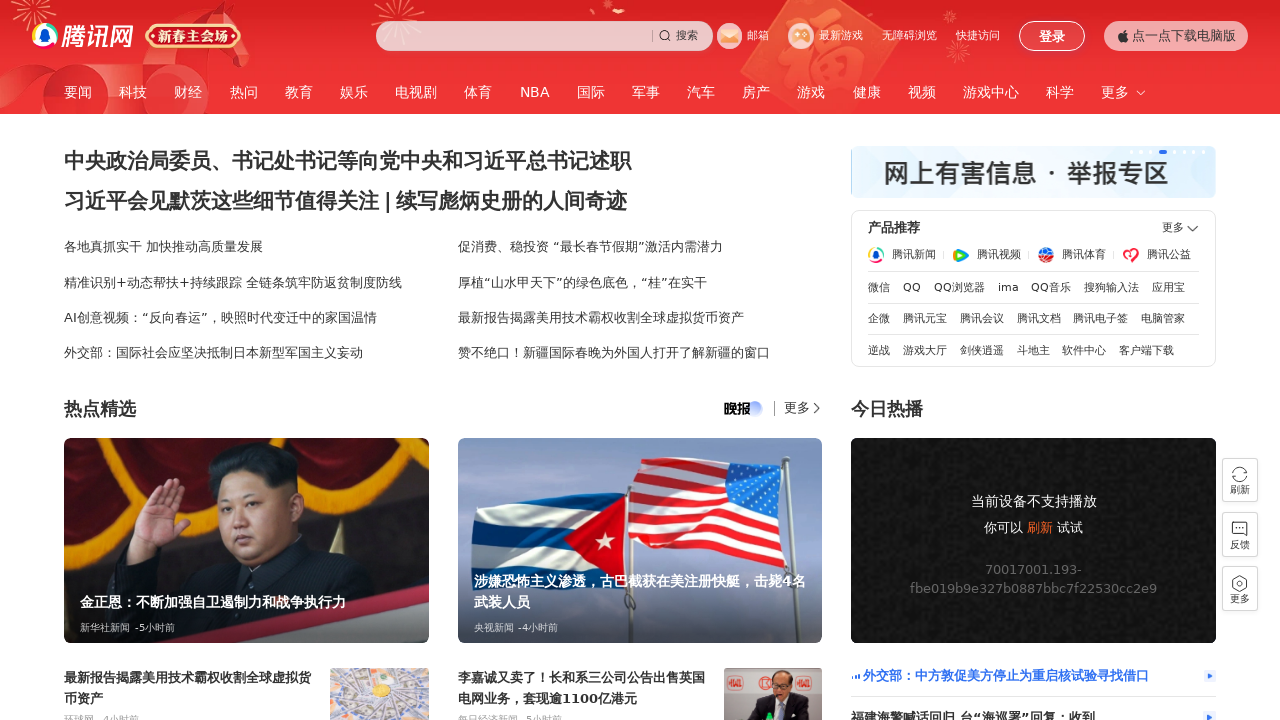

QQ homepage loaded successfully
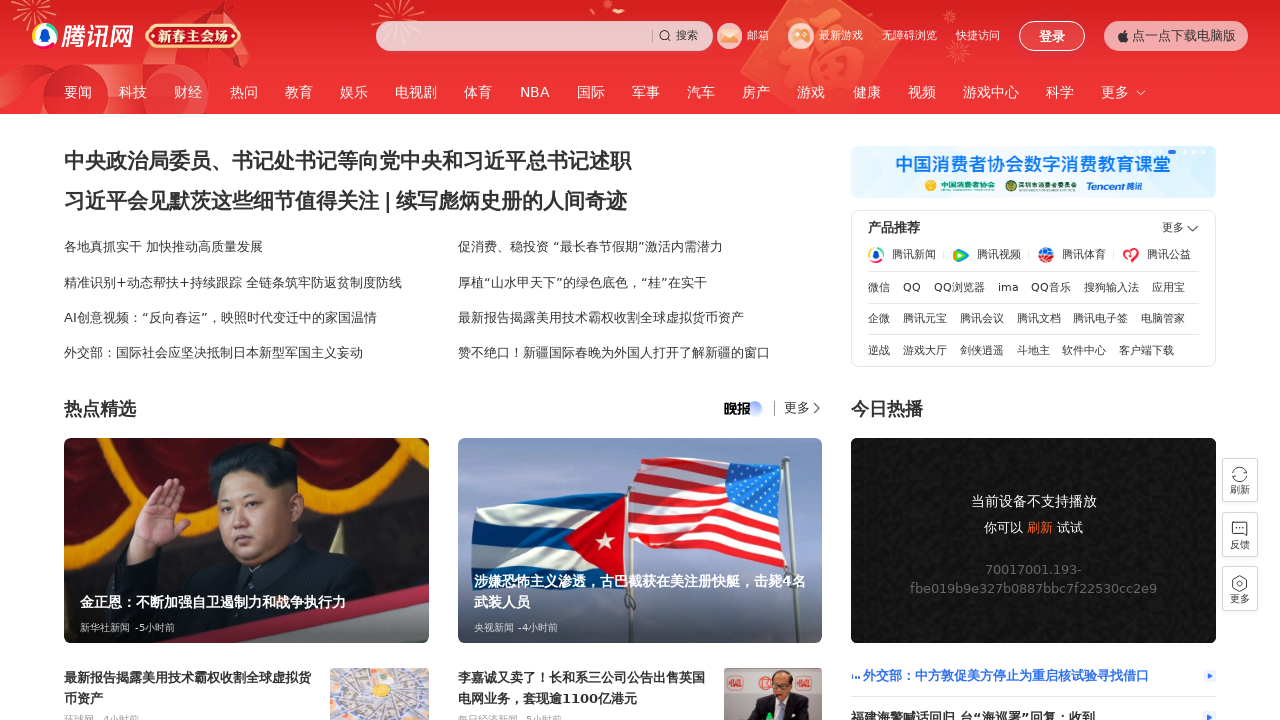

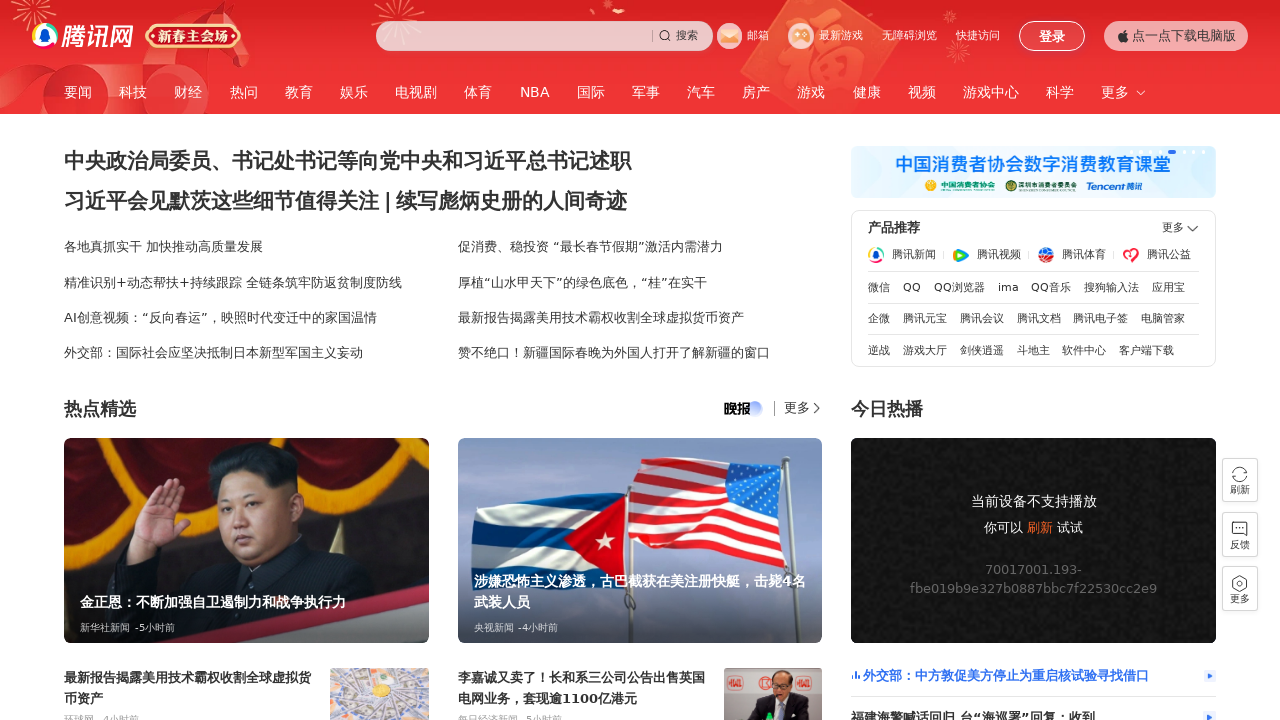